Tests form with dynamic subject selection and hobby checkboxes after filling the form correctly.

Starting URL: https://demoqa.com/automation-practice-form

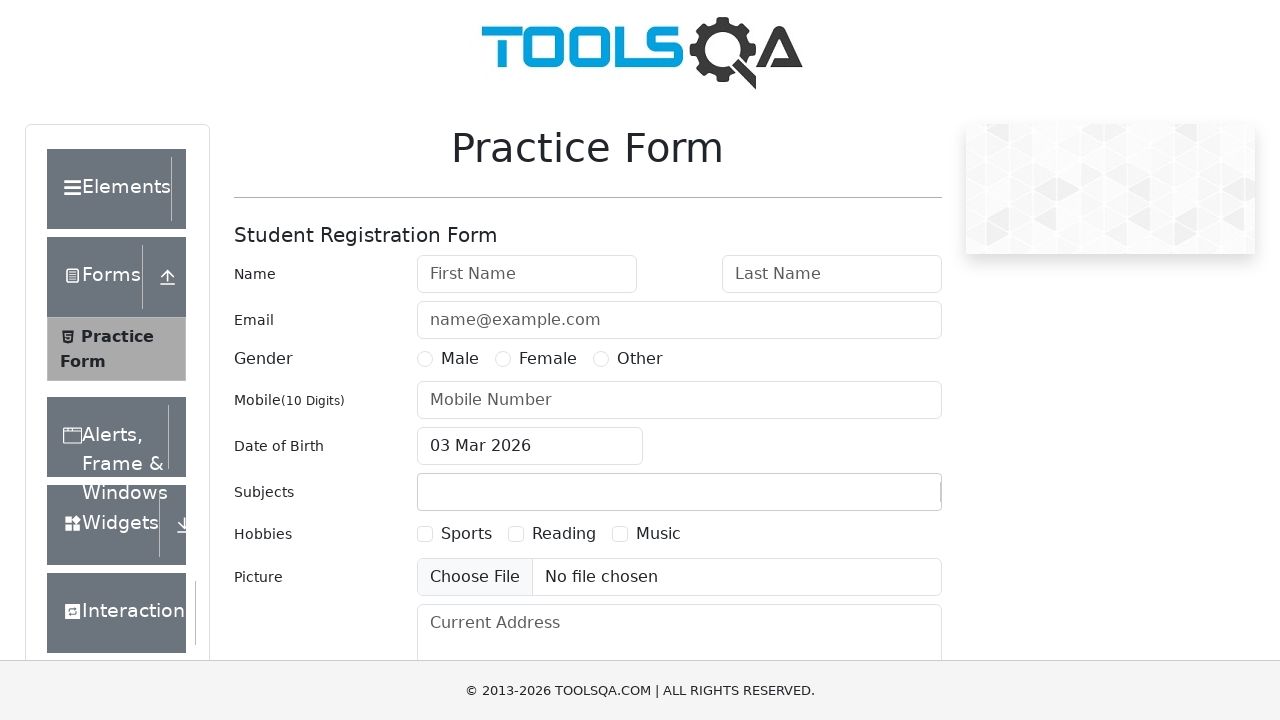

Filled first name field with 'Jane' on #firstName
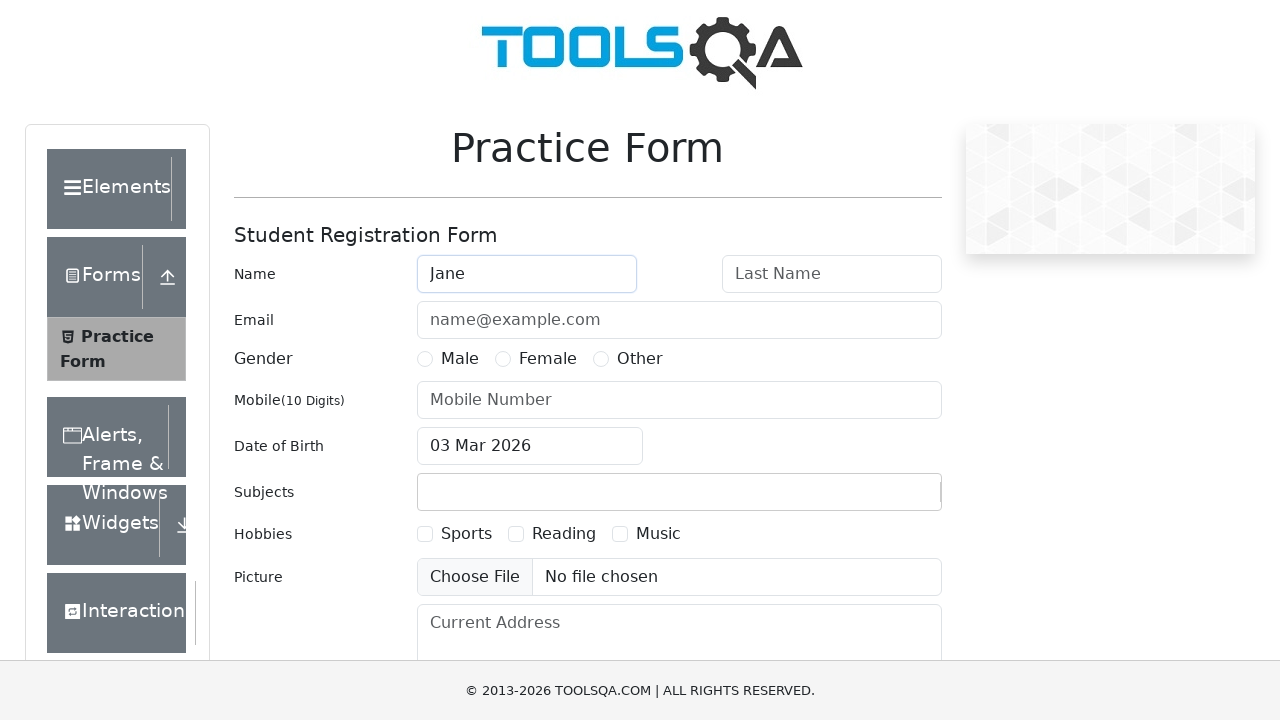

Filled last name field with 'Doe' on #lastName
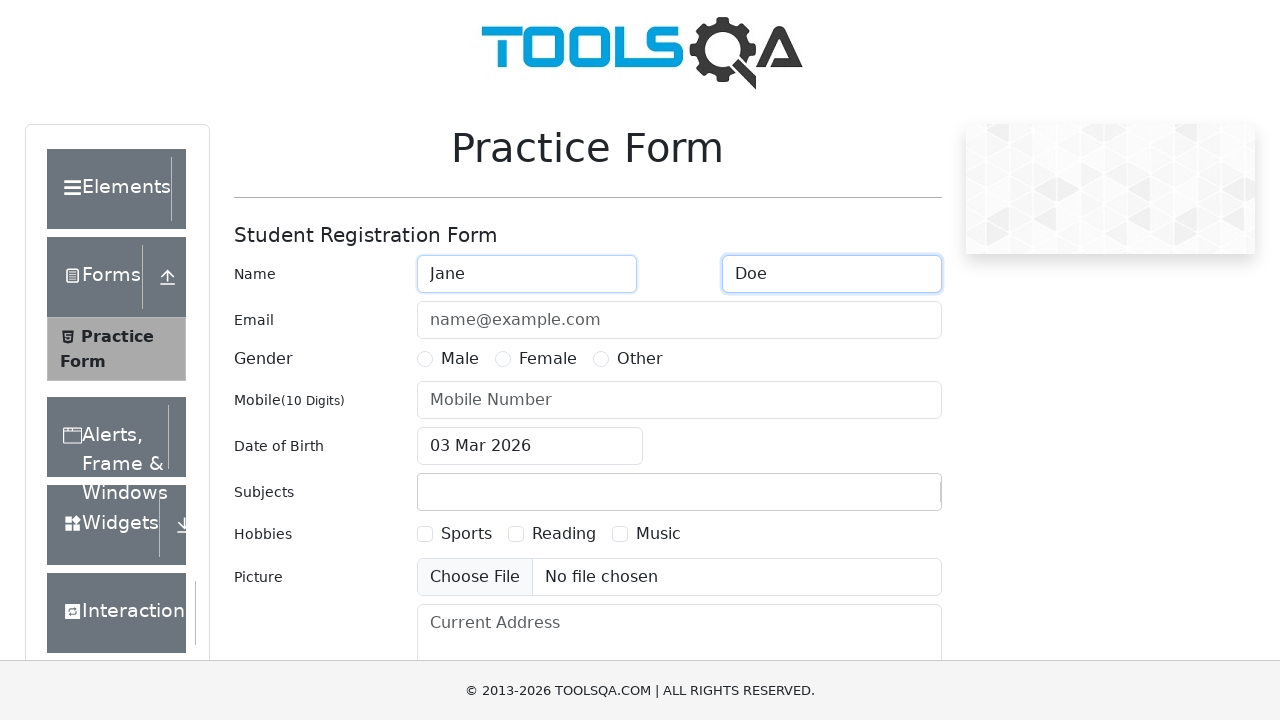

Filled email field with 'janedoe@example.com' on #userEmail
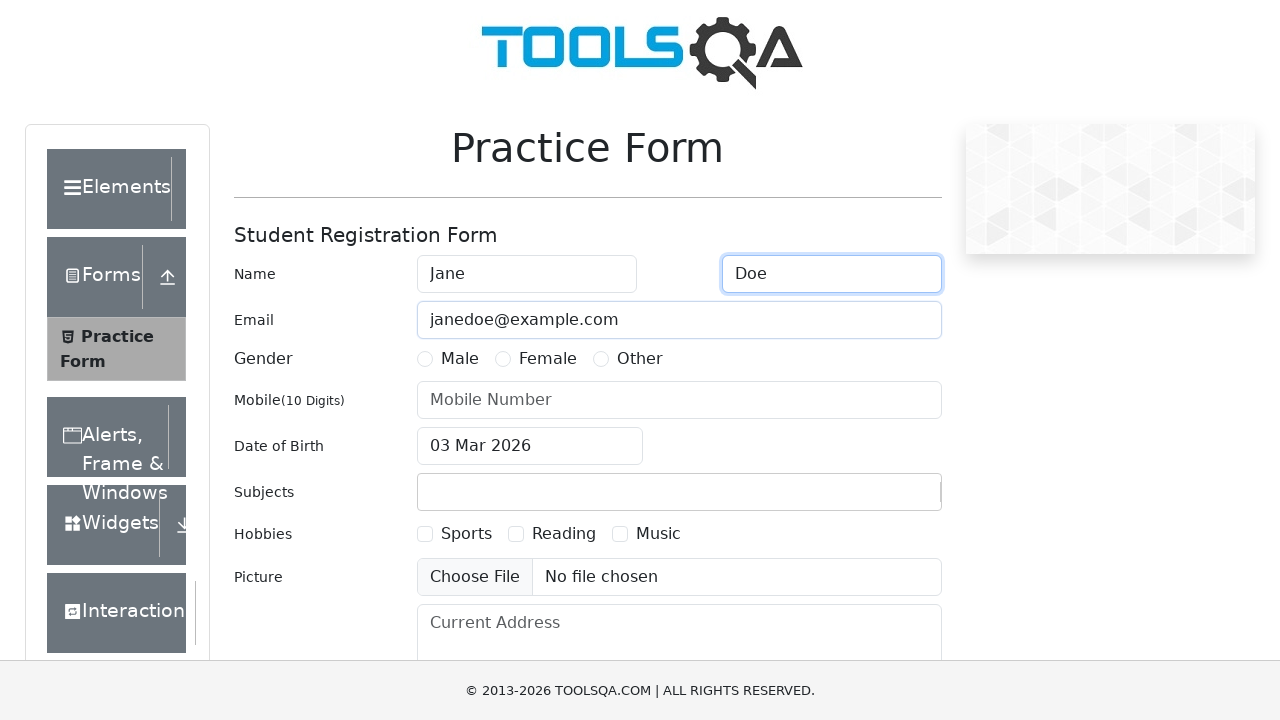

Selected gender option at (548, 359) on label[for='gender-radio-2']
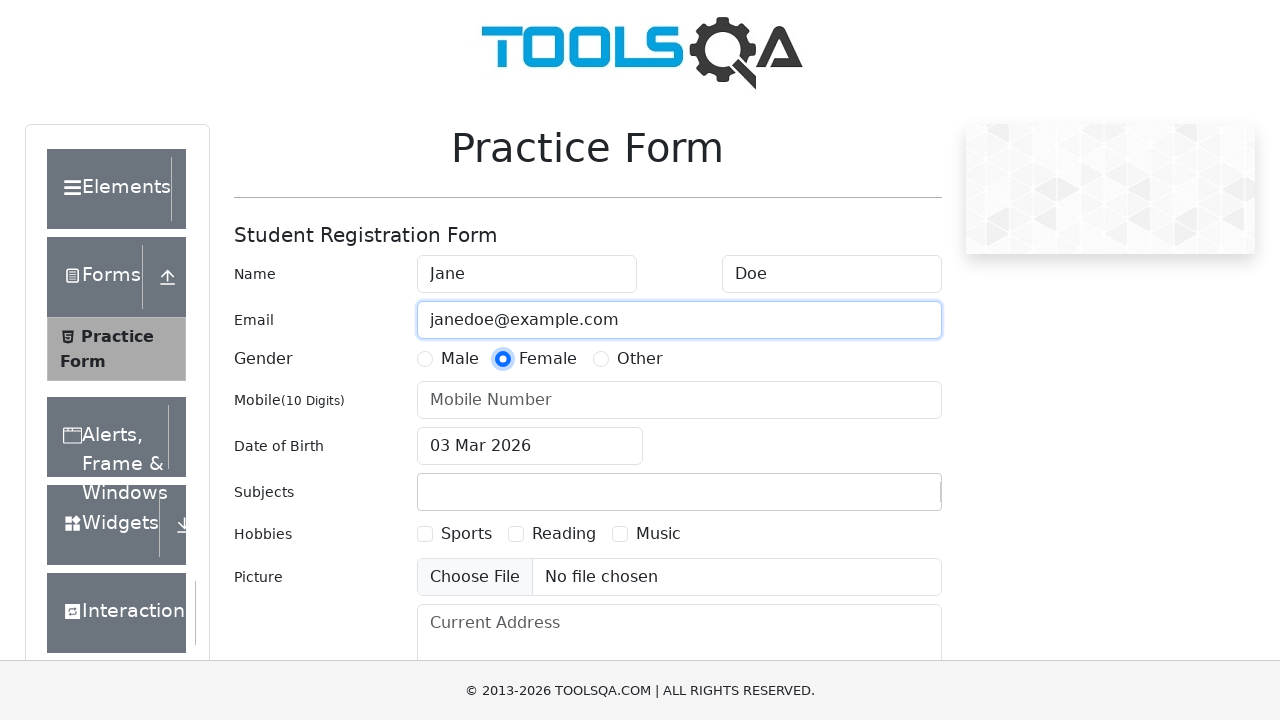

Filled mobile number field with '5559876543' on #userNumber
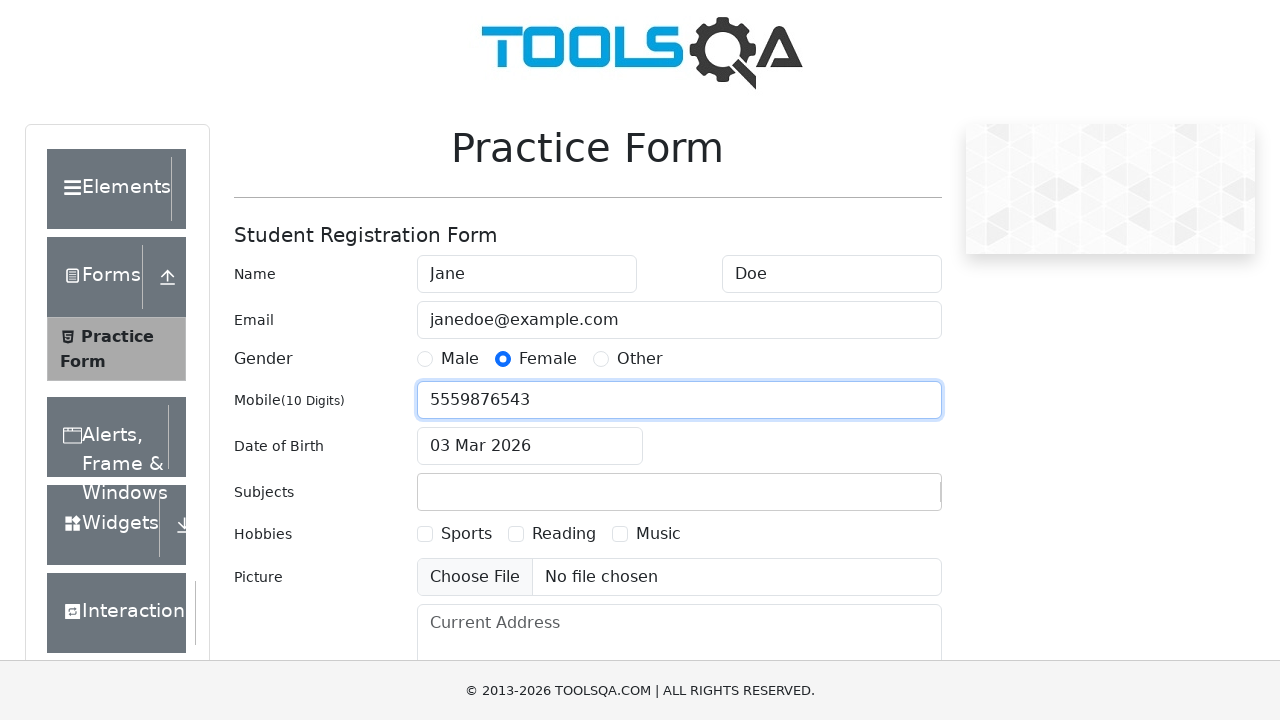

Clicked date of birth input field at (530, 446) on #dateOfBirthInput
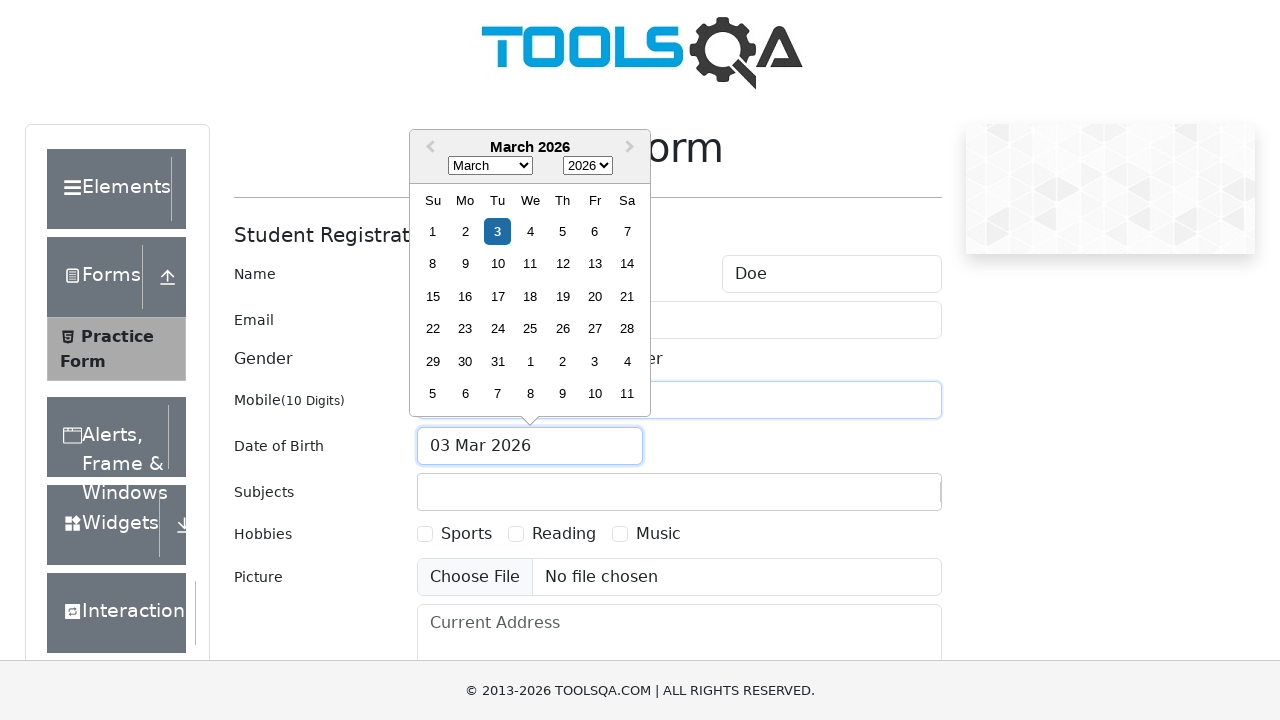

Selected month 3 (April) from date picker on .react-datepicker__month-select
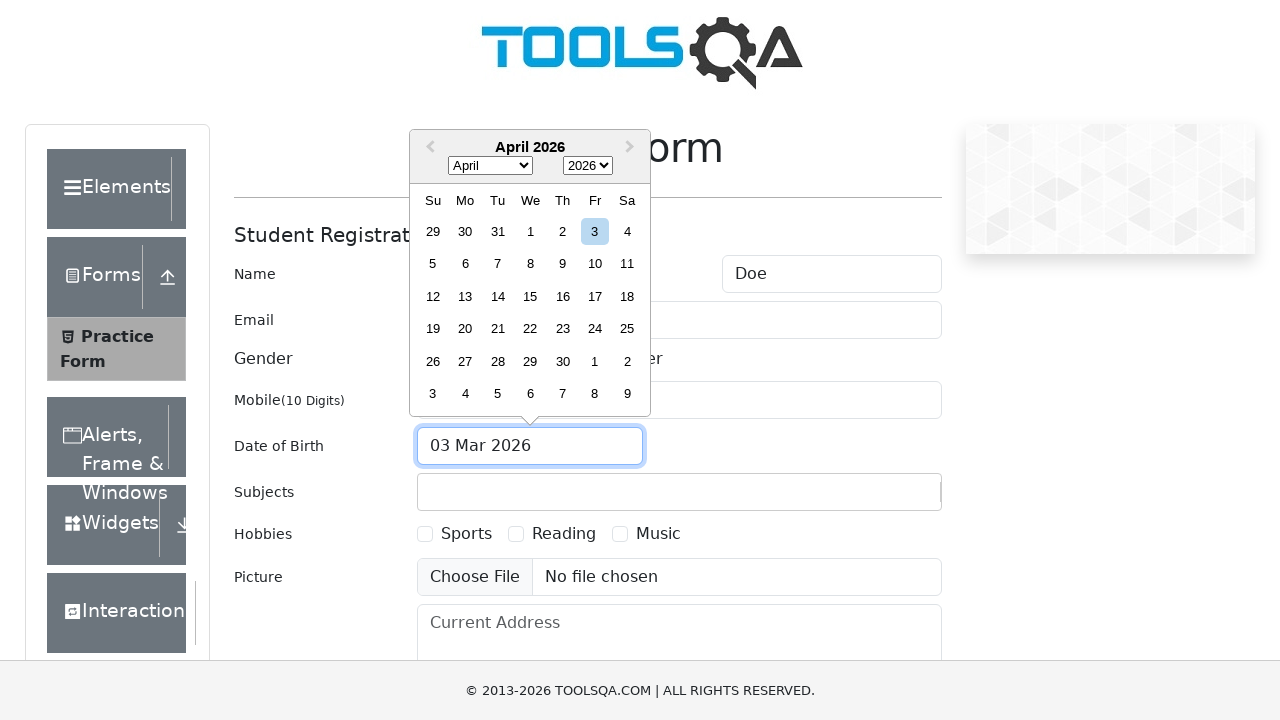

Selected year 1985 from date picker on .react-datepicker__year-select
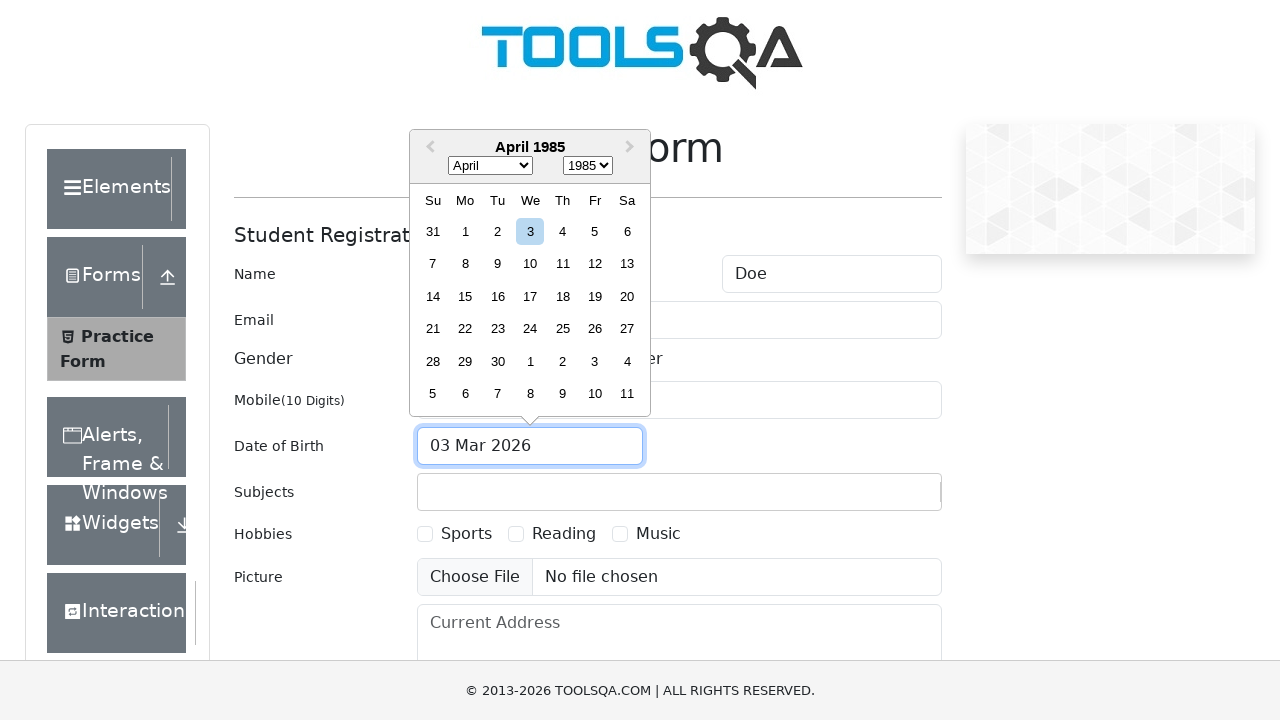

Selected day 20 from date picker at (627, 296) on .react-datepicker__day--020
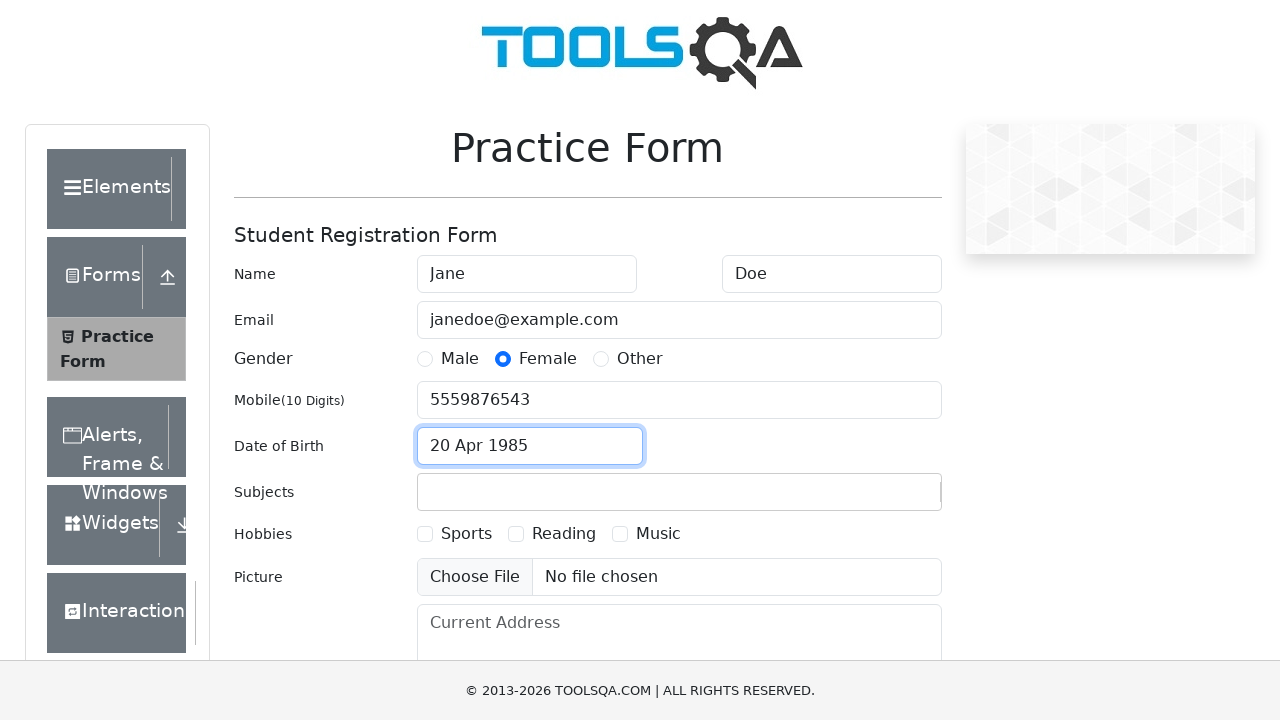

Filled current address field with '456 Demo Avenue, Los Angeles' on #currentAddress
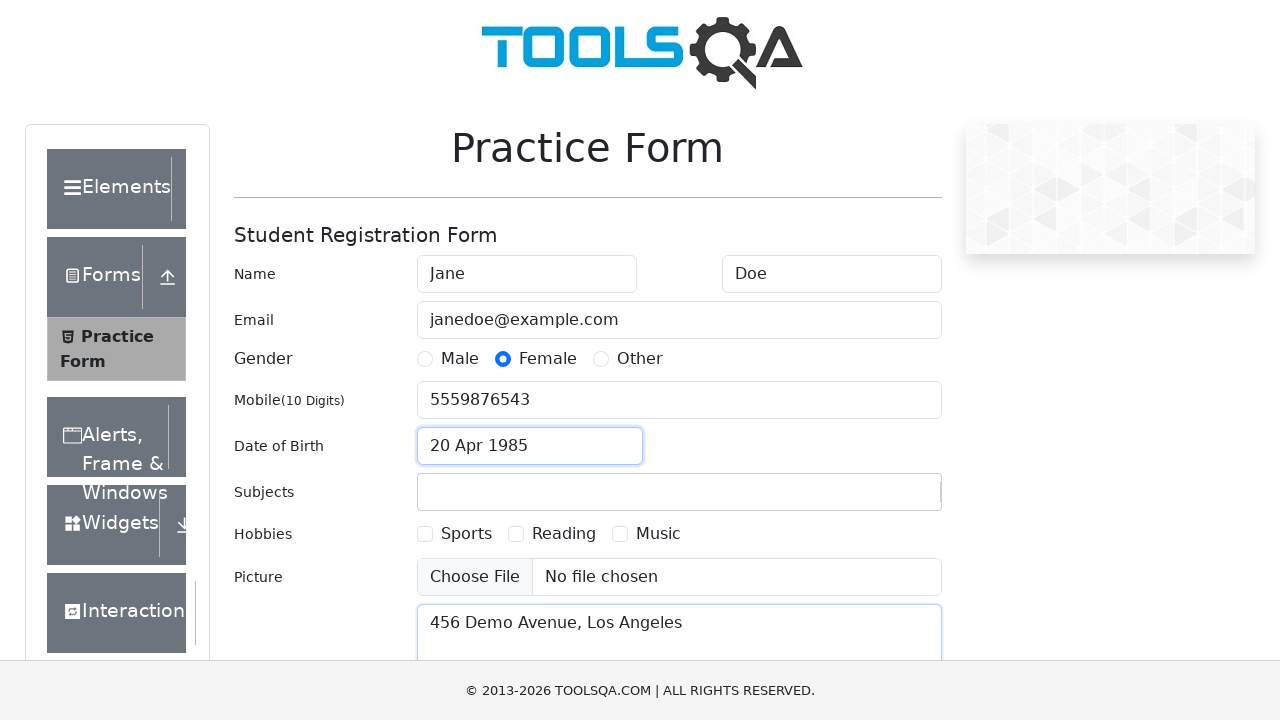

Filled subject input field with 'English' on #subjectsInput
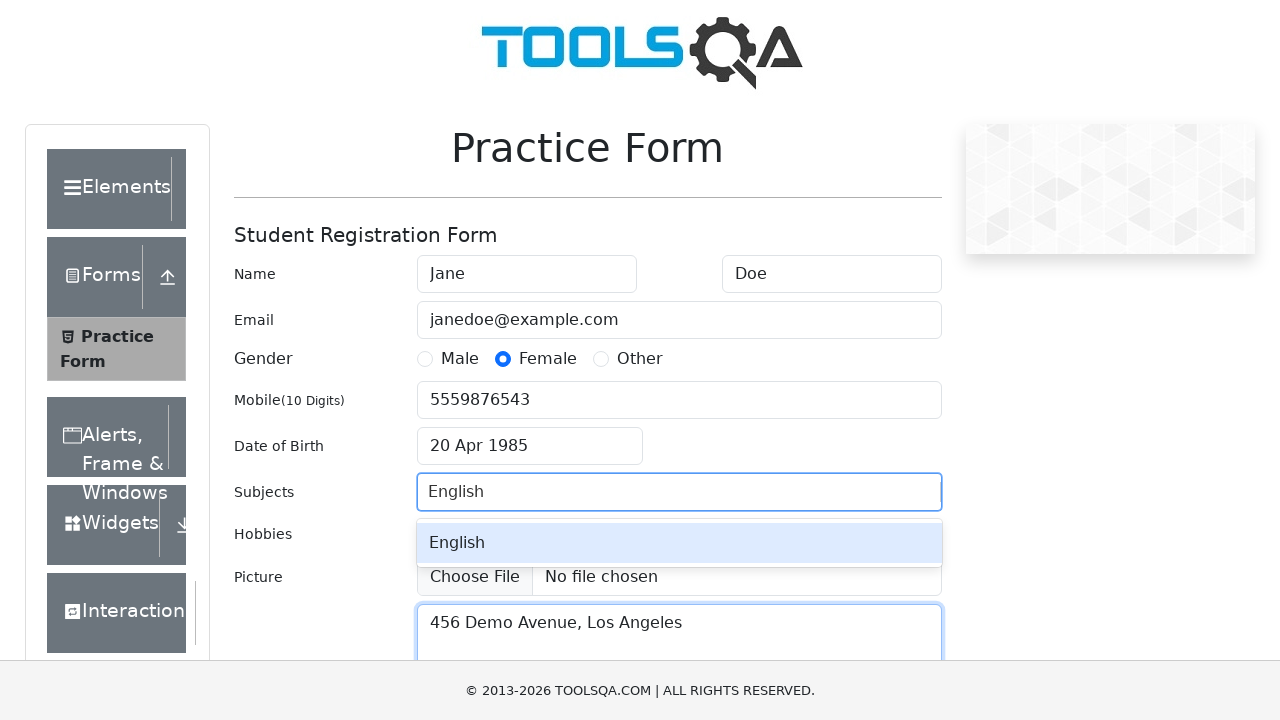

Pressed Enter to select dynamic subject 'English'
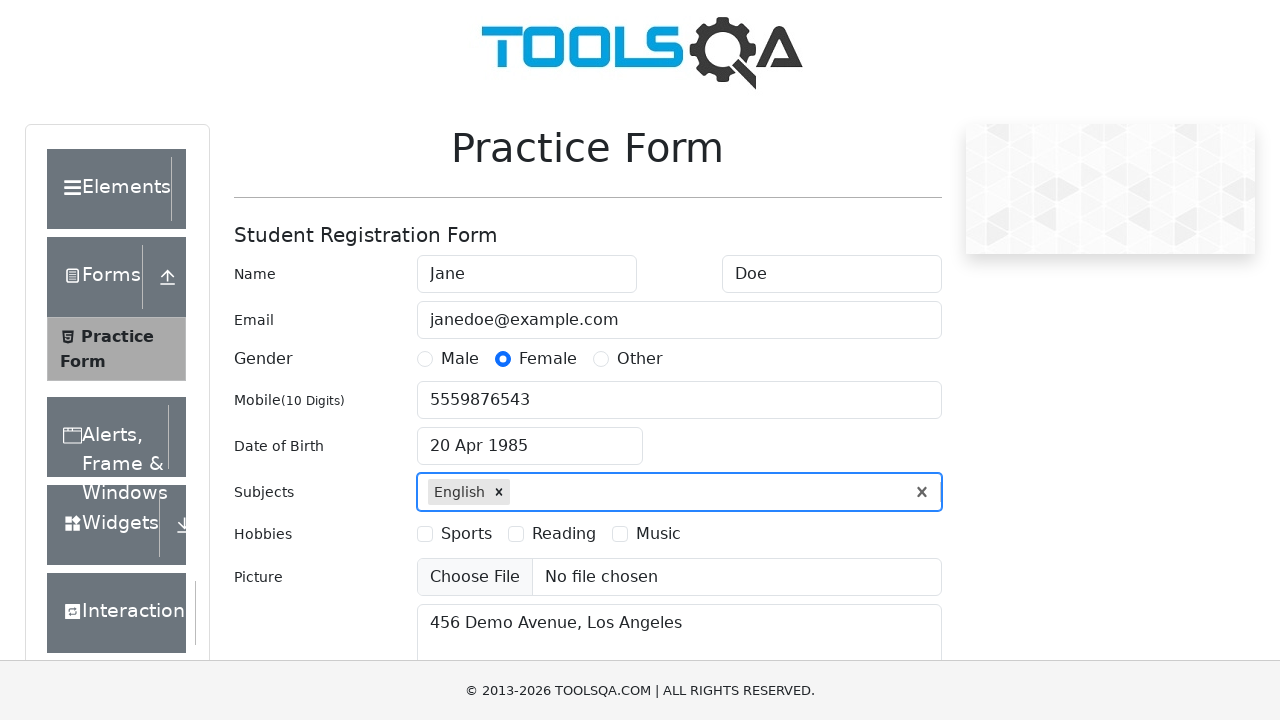

Selected 'Music' hobby checkbox at (658, 534) on label[for='hobbies-checkbox-3']
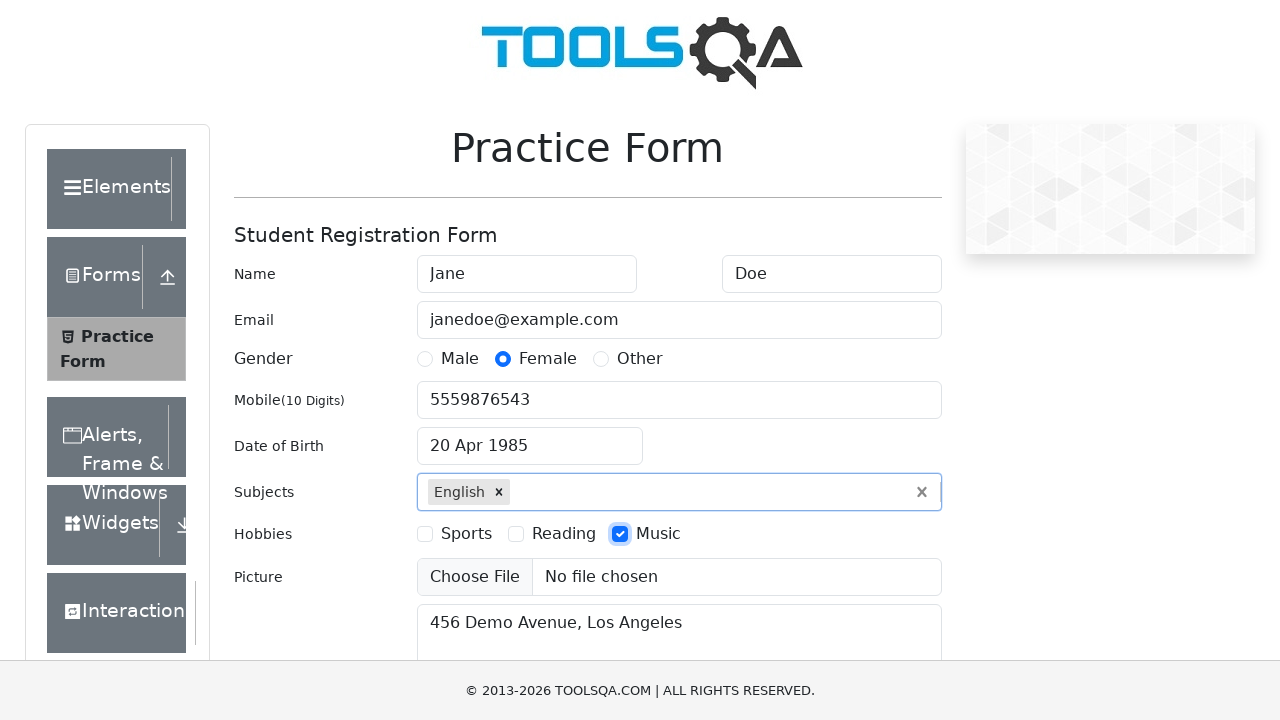

Clicked submit button to complete form submission at (885, 499) on #submit
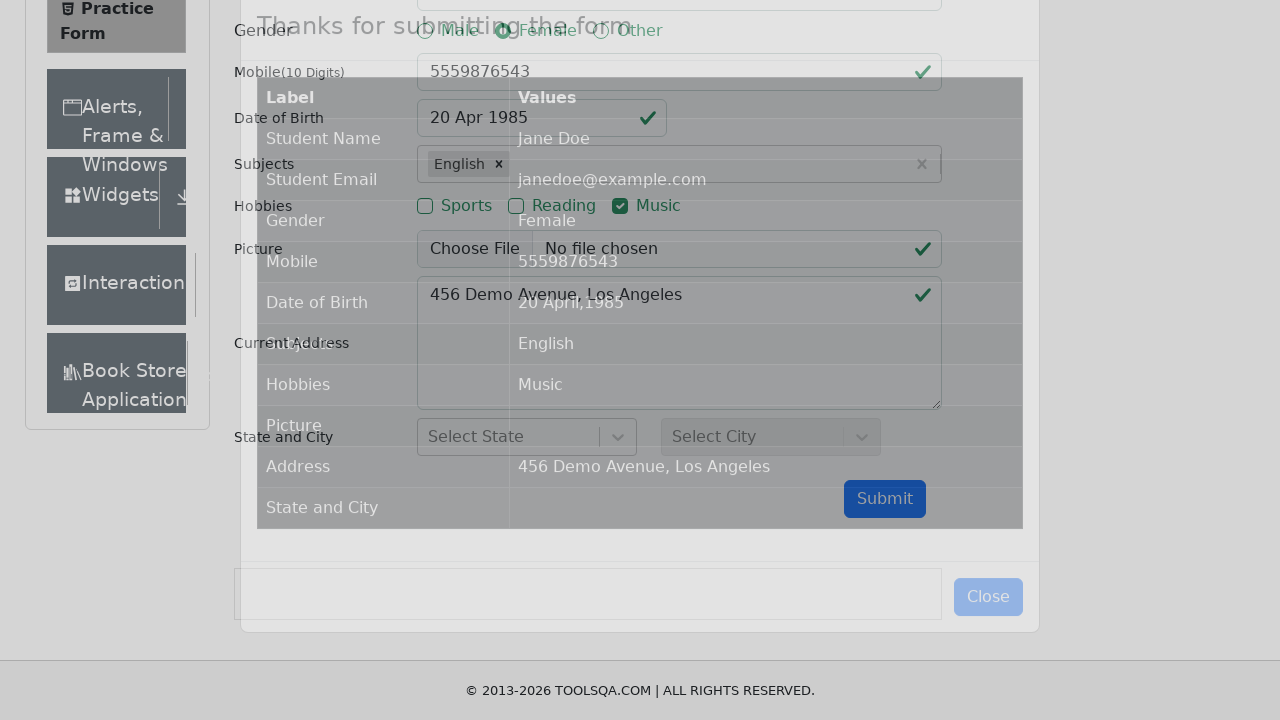

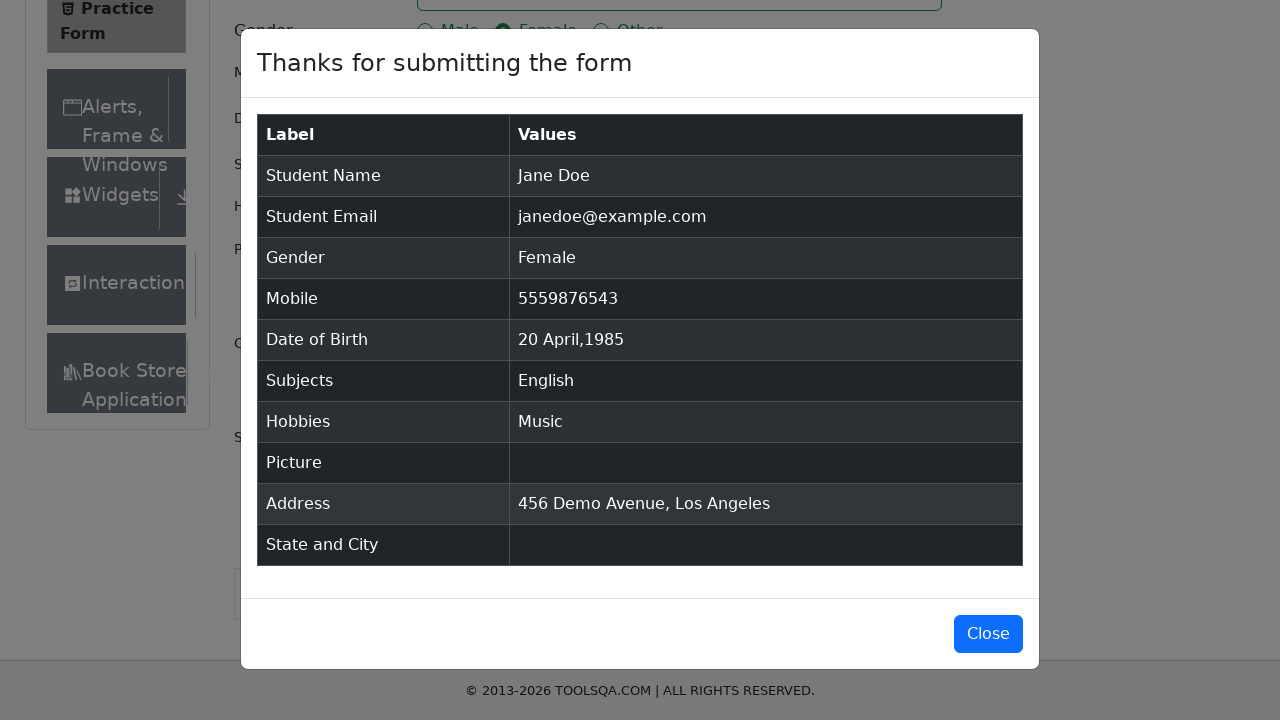